Tests file upload functionality by uploading a file to the upload form on the-internet.herokuapp.com

Starting URL: https://the-internet.herokuapp.com/upload

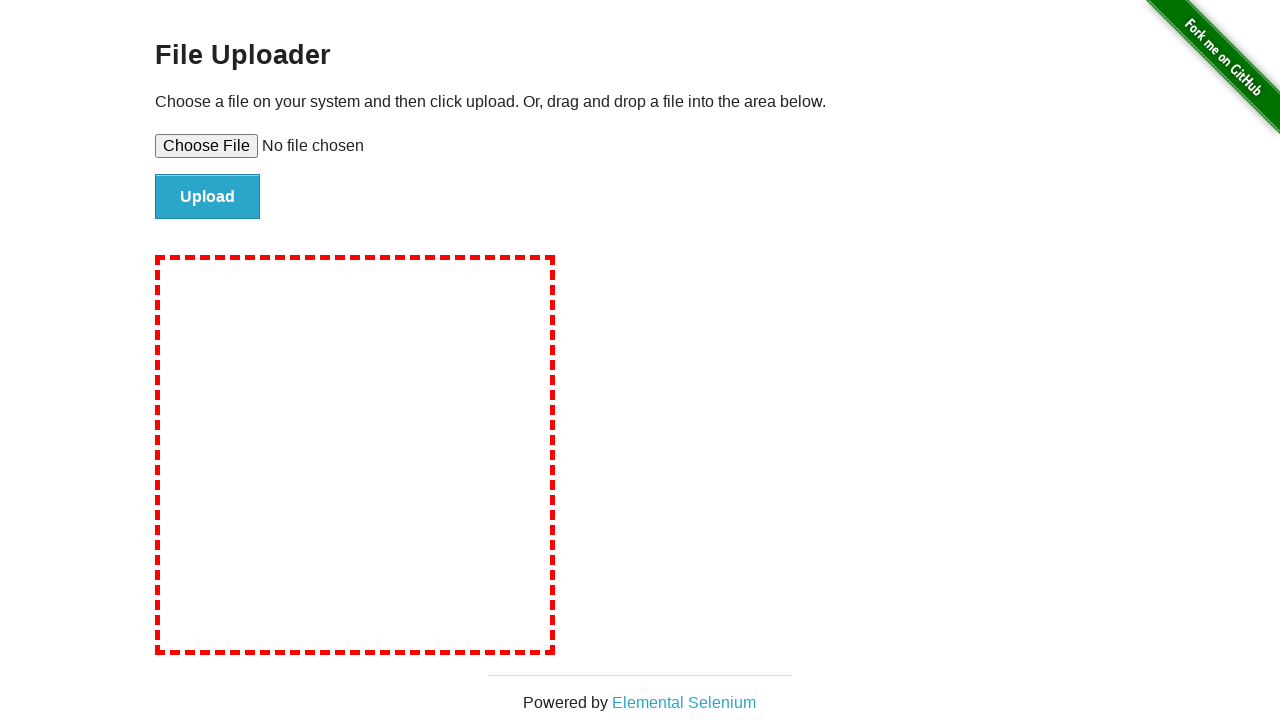

Created temporary test file for upload
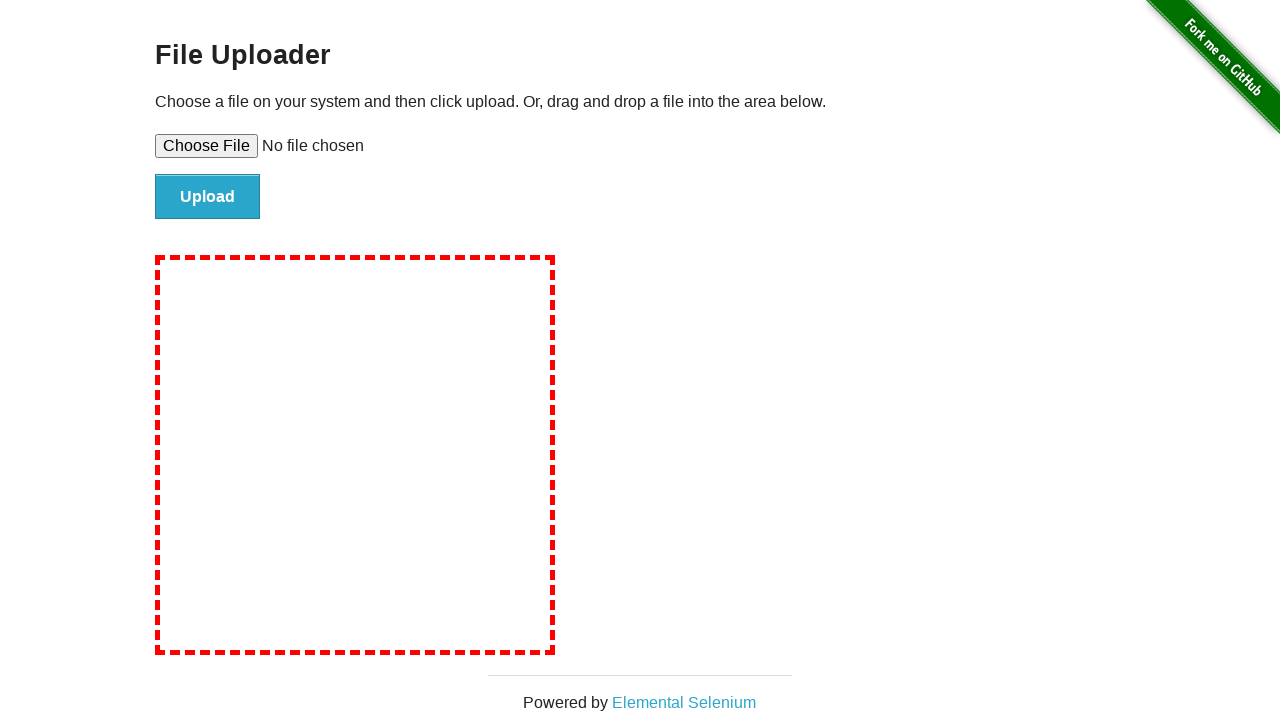

Set input files on file upload field with test file
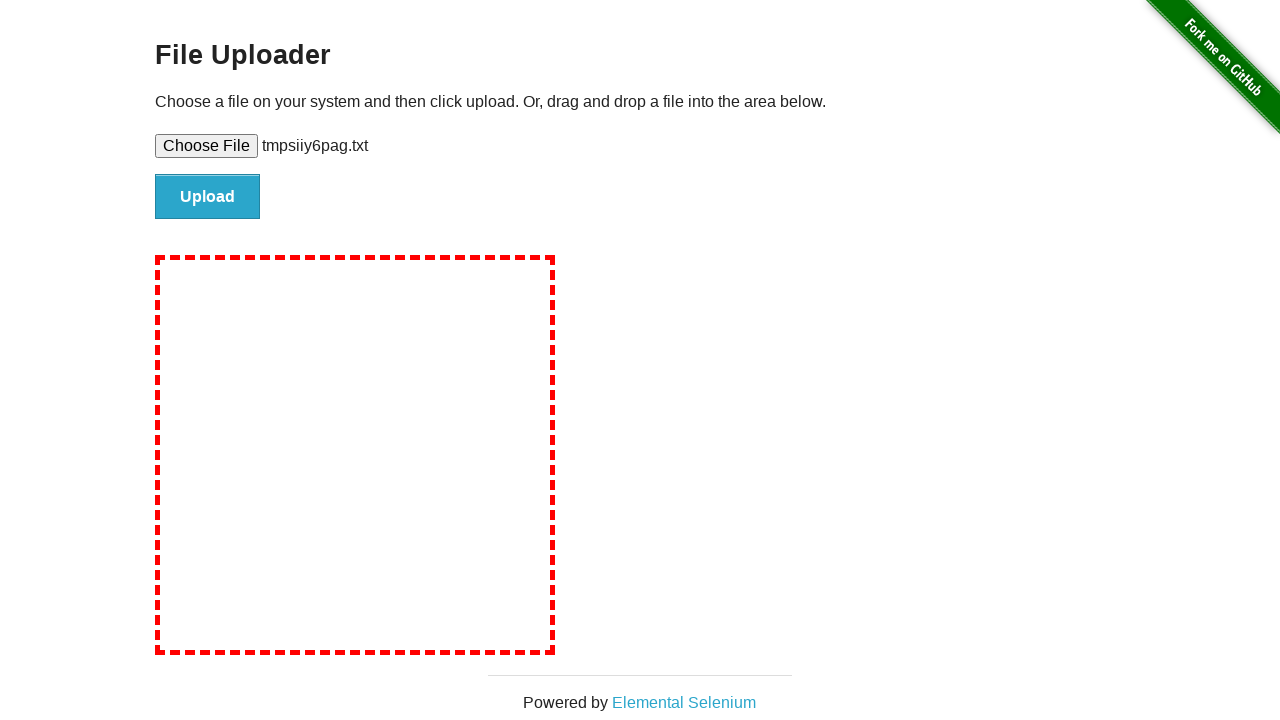

Waited 1 second for file to be attached
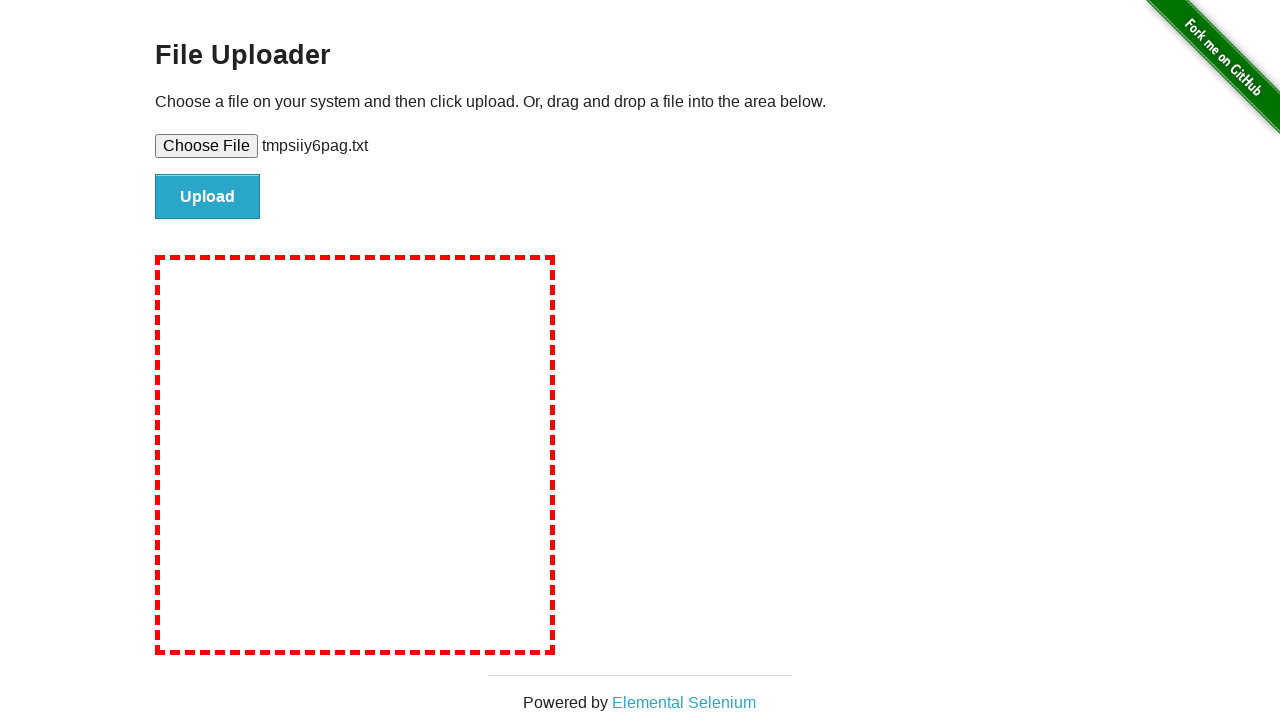

Cleaned up temporary test file
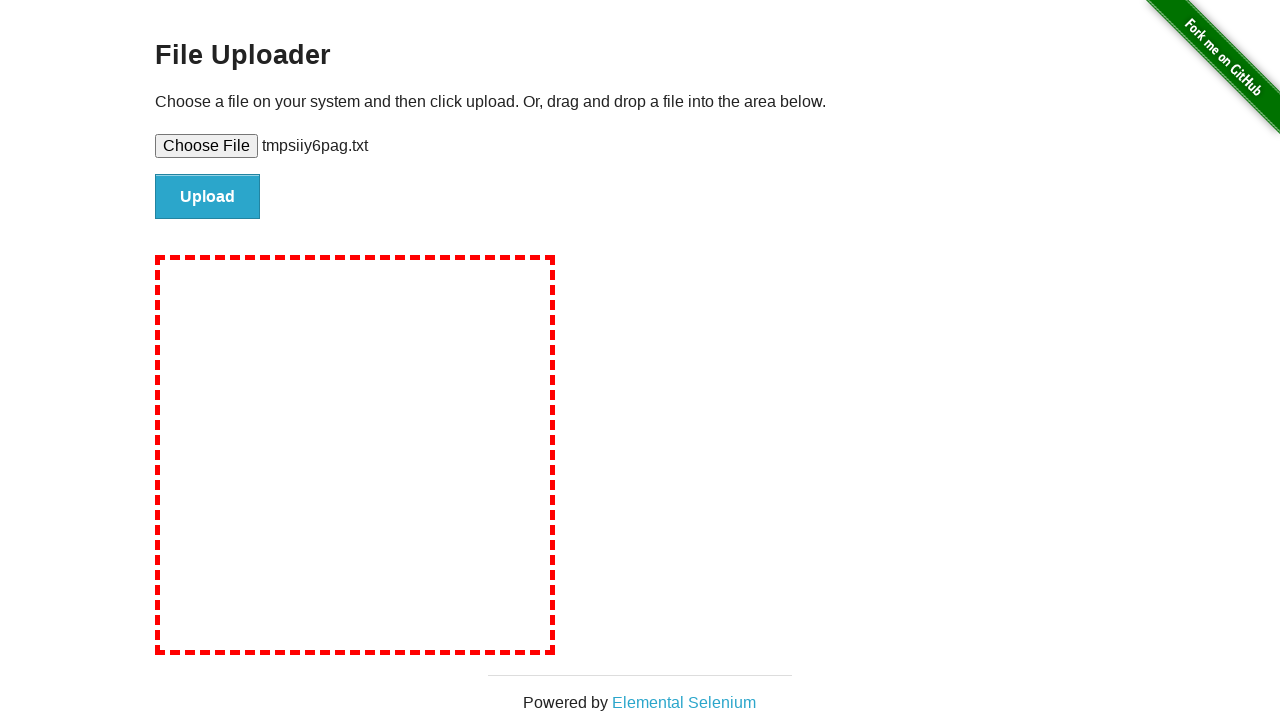

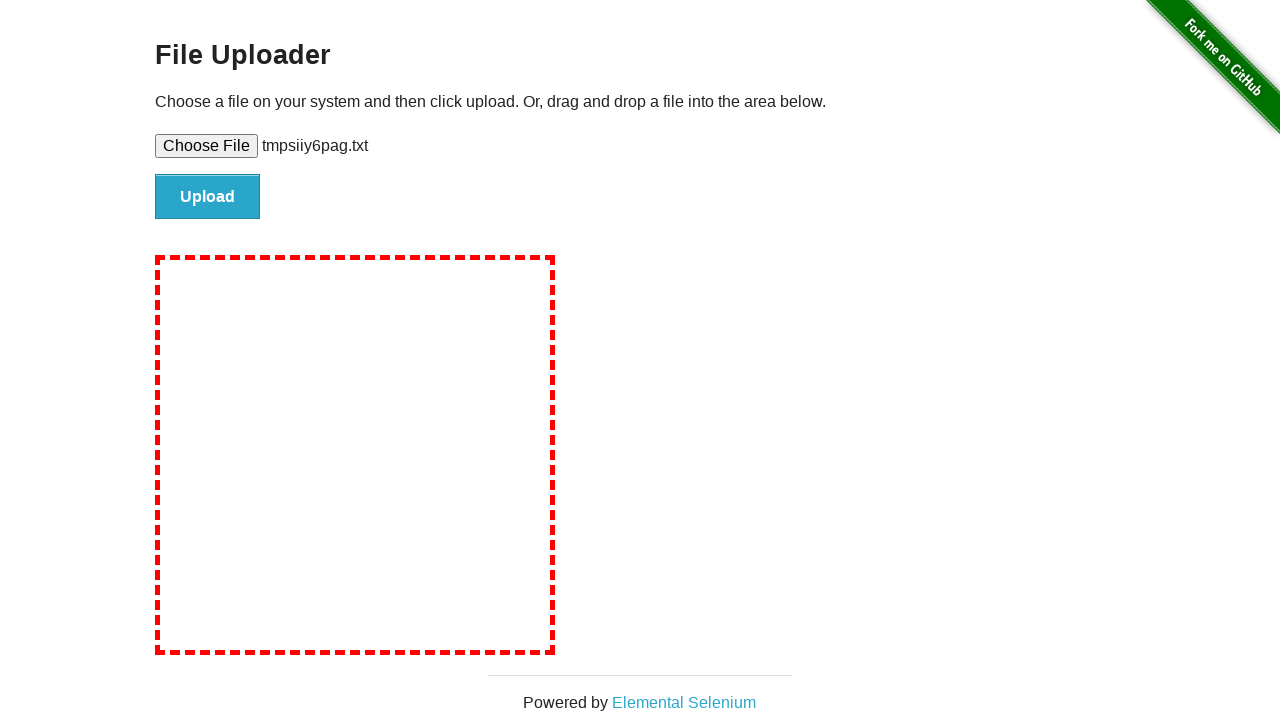